Tests an input form submission by filling all form fields with different test data and submitting the form

Starting URL: https://www.lambdatest.com/selenium-playground

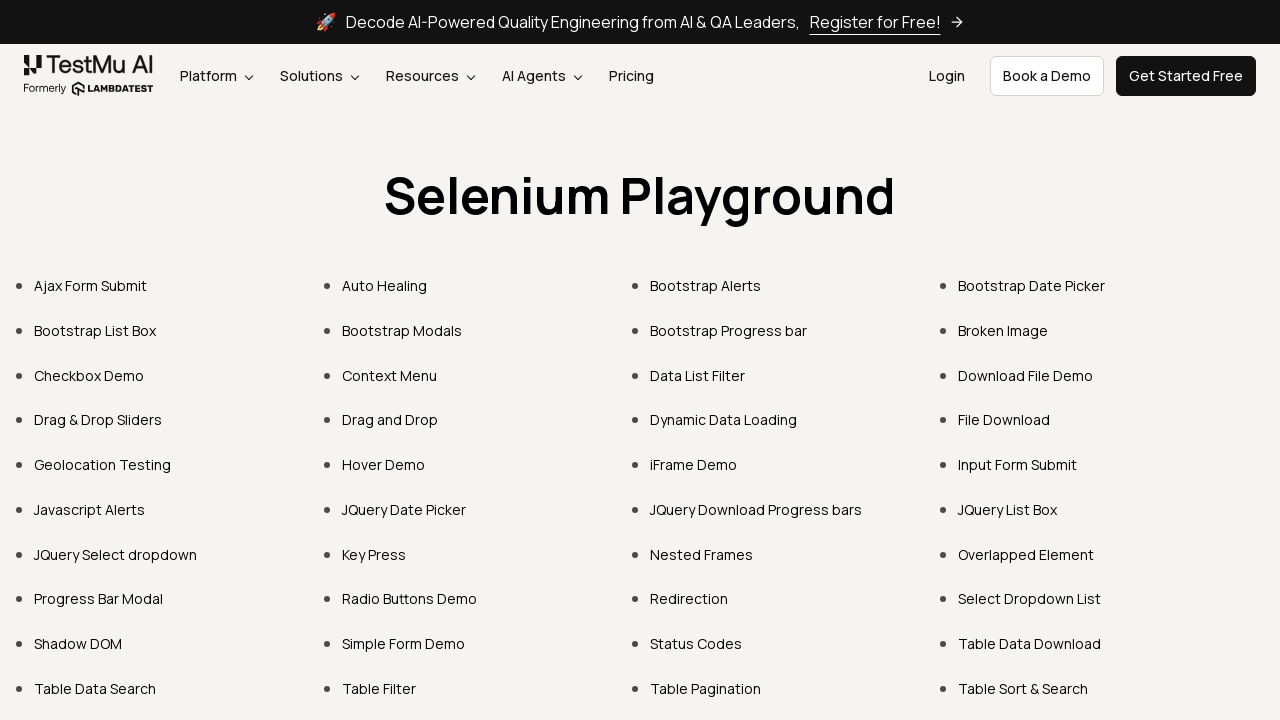

Clicked on Input Form Submit link at (1018, 464) on internal:text="Input Form Submit"i
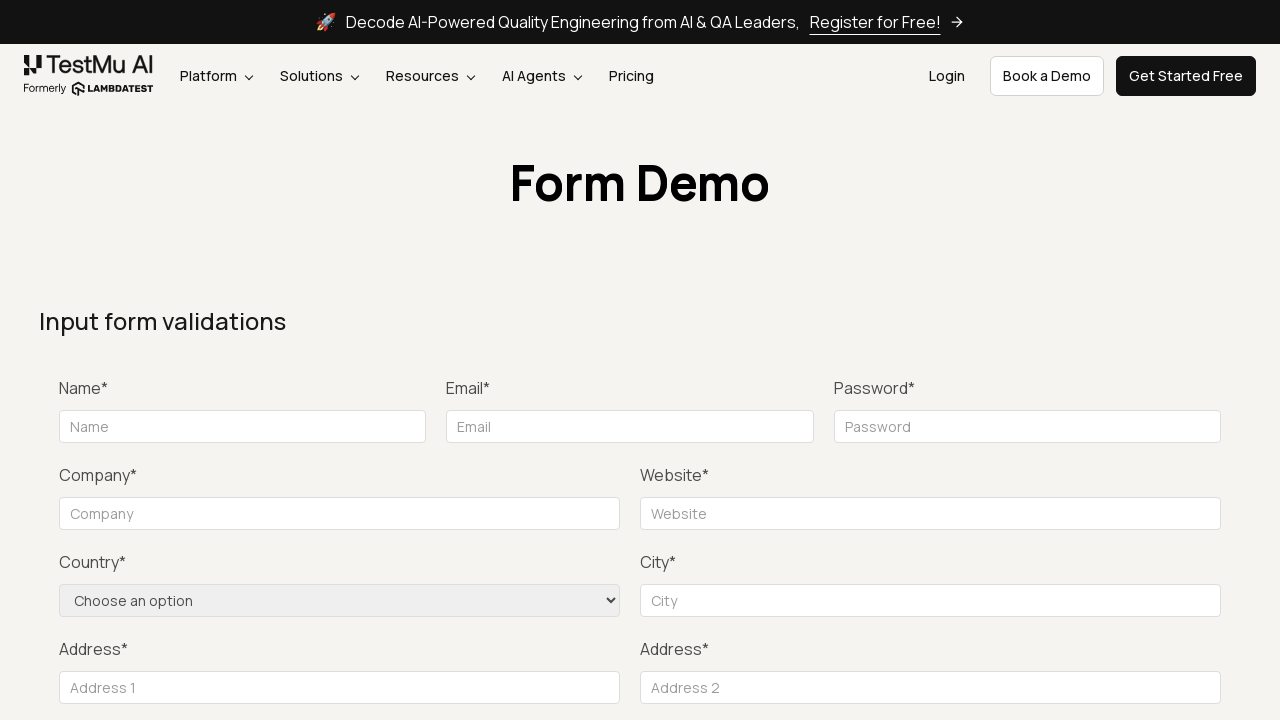

Waited for page to load completely
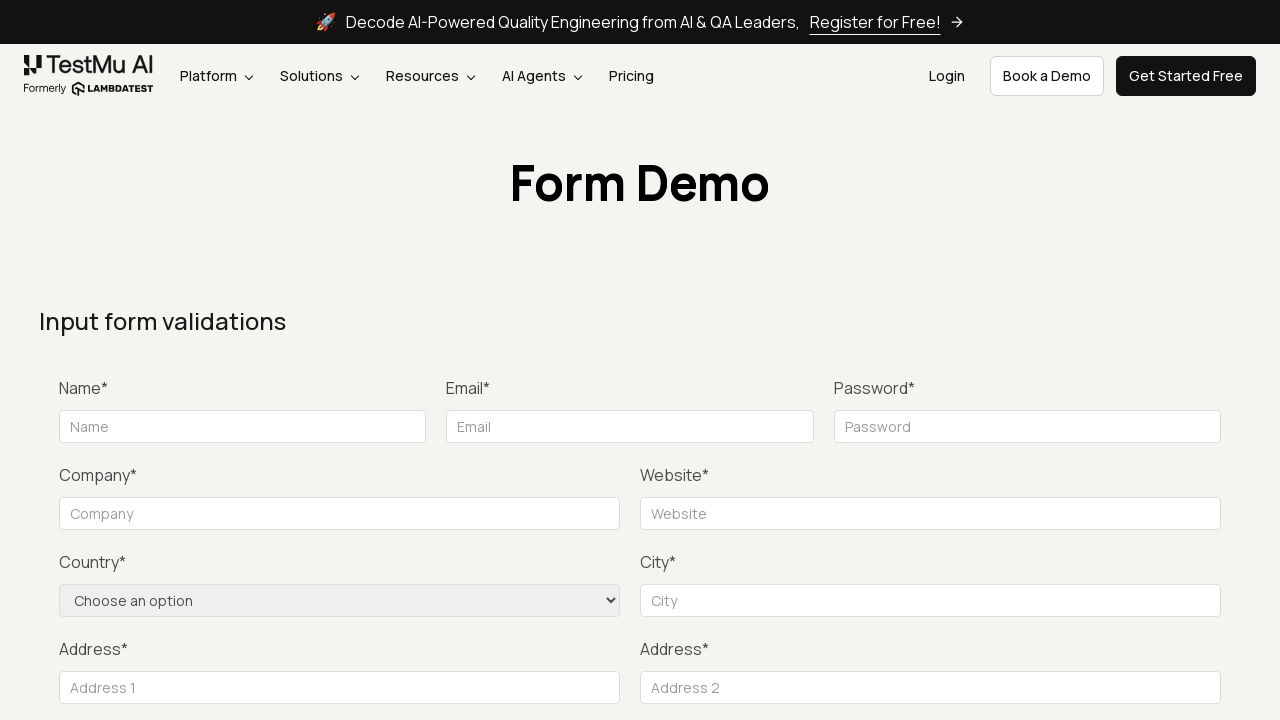

Filled name field with 'Sarah Johnson' on internal:role=textbox[name="Name"i]
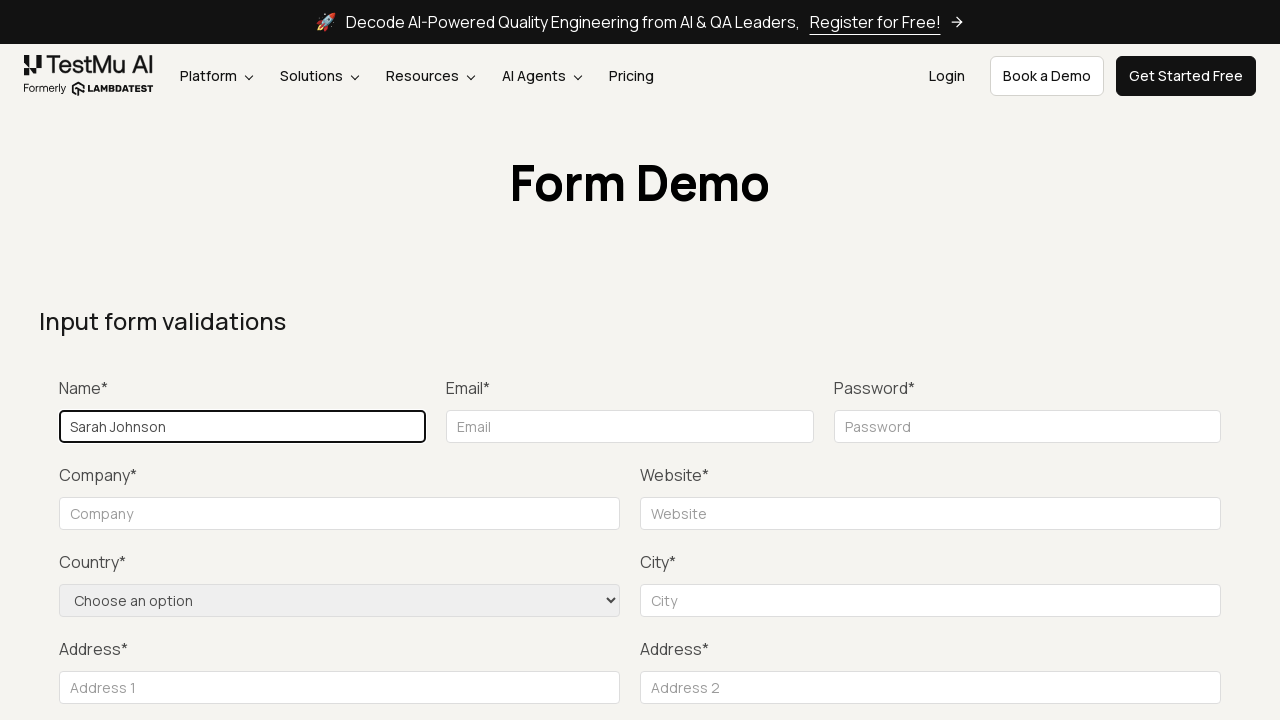

Filled email field with 'sarah.johnson@example.com' on internal:attr=[placeholder="Email"s]
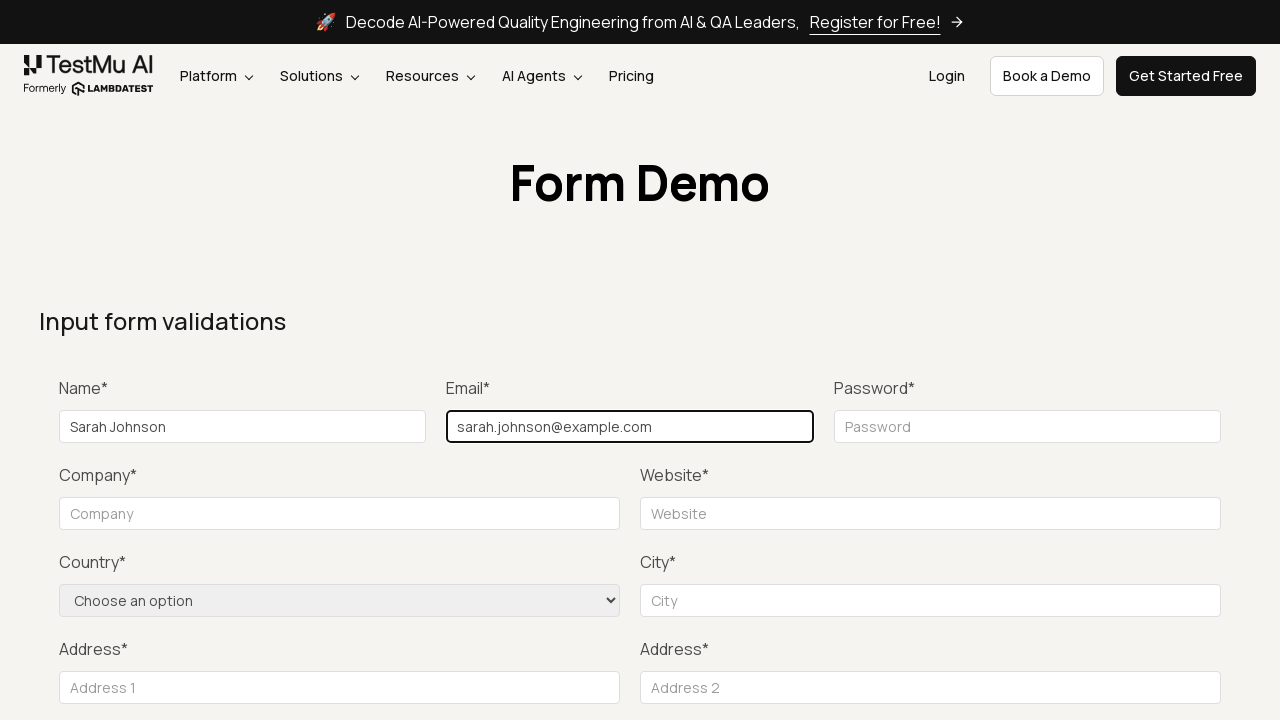

Filled password field with 'TestPassword@789' on #inputPassword4
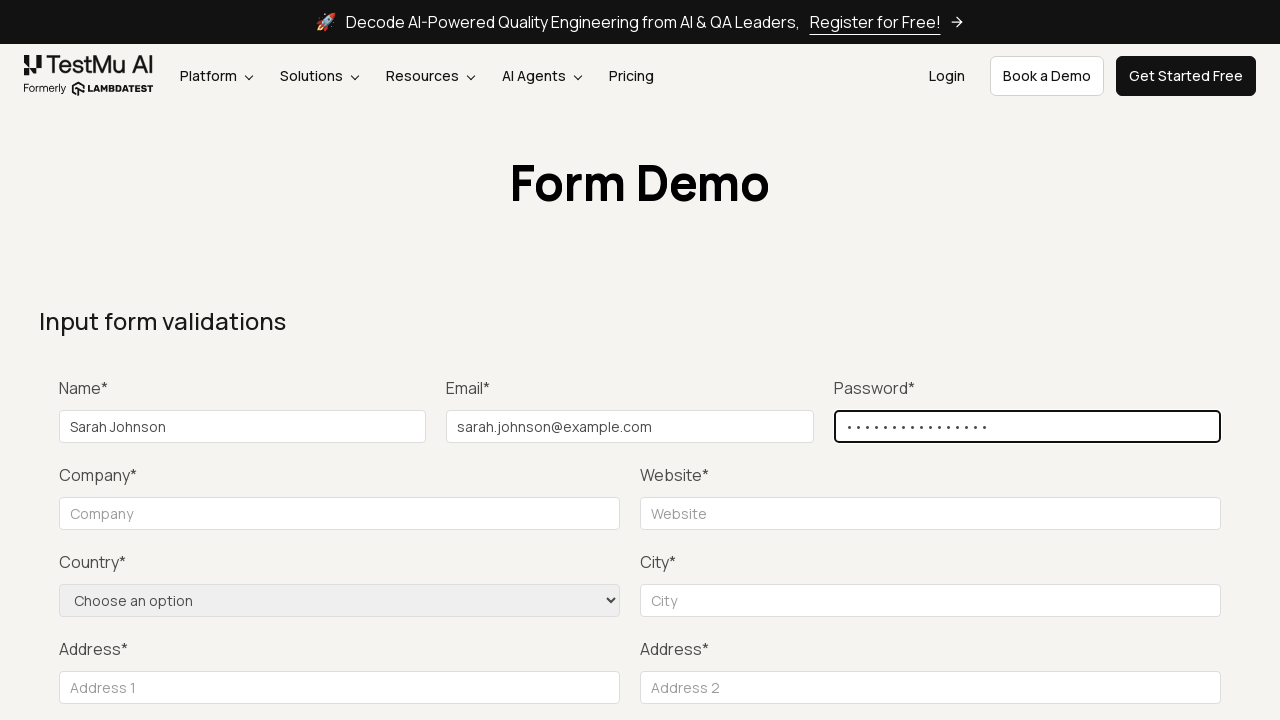

Filled company field with 'Freelancer' on #company
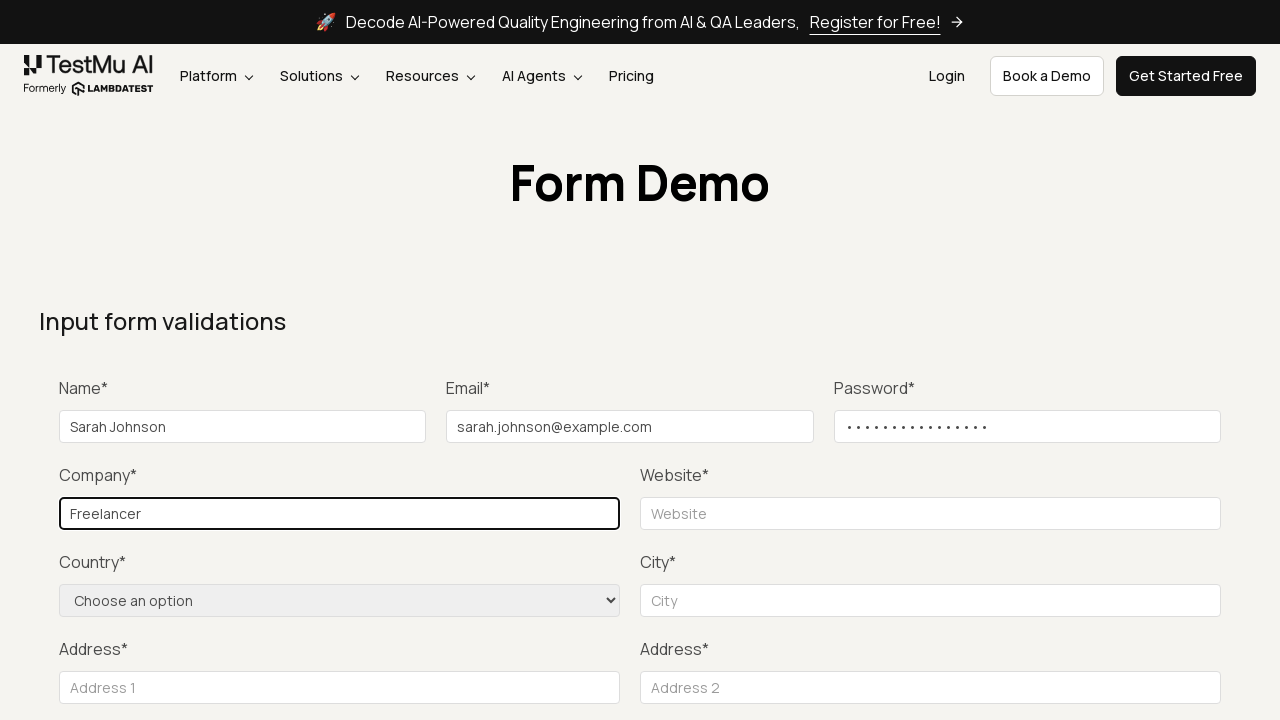

Filled website field with 'https://www.example.org' on #websitename
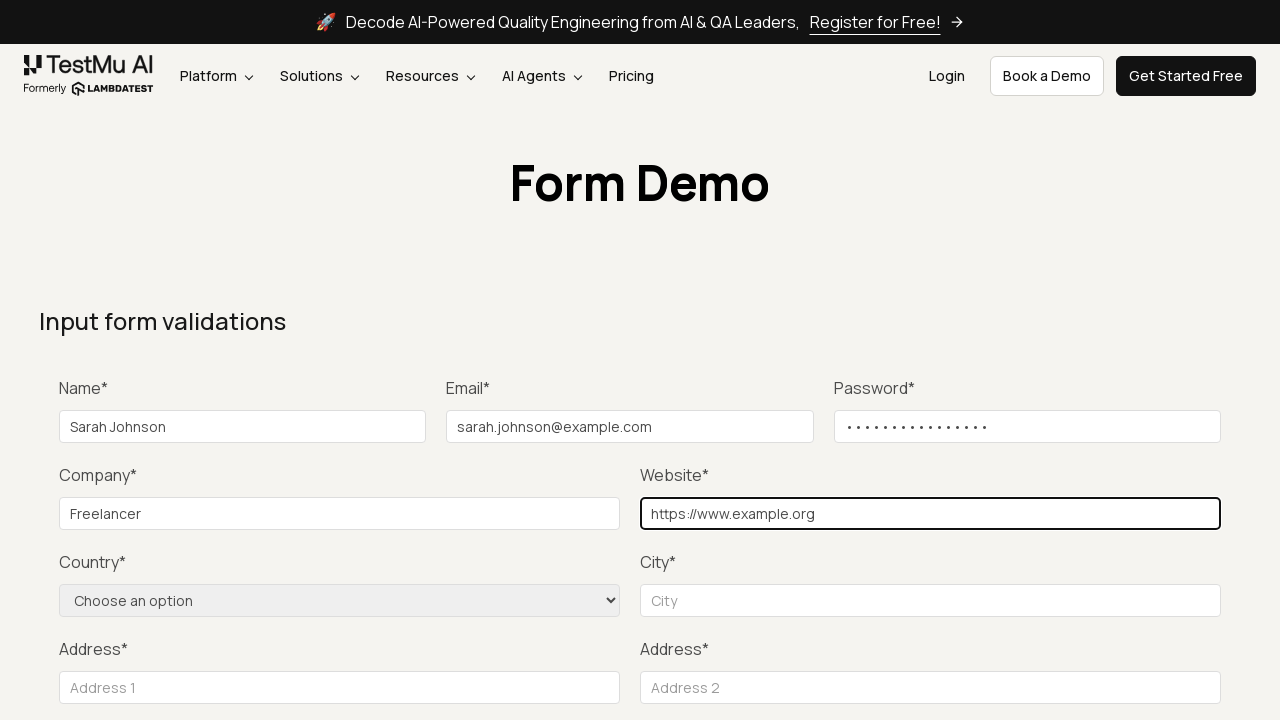

Selected 'Canada' from country dropdown on xpath=//select[@name='country']
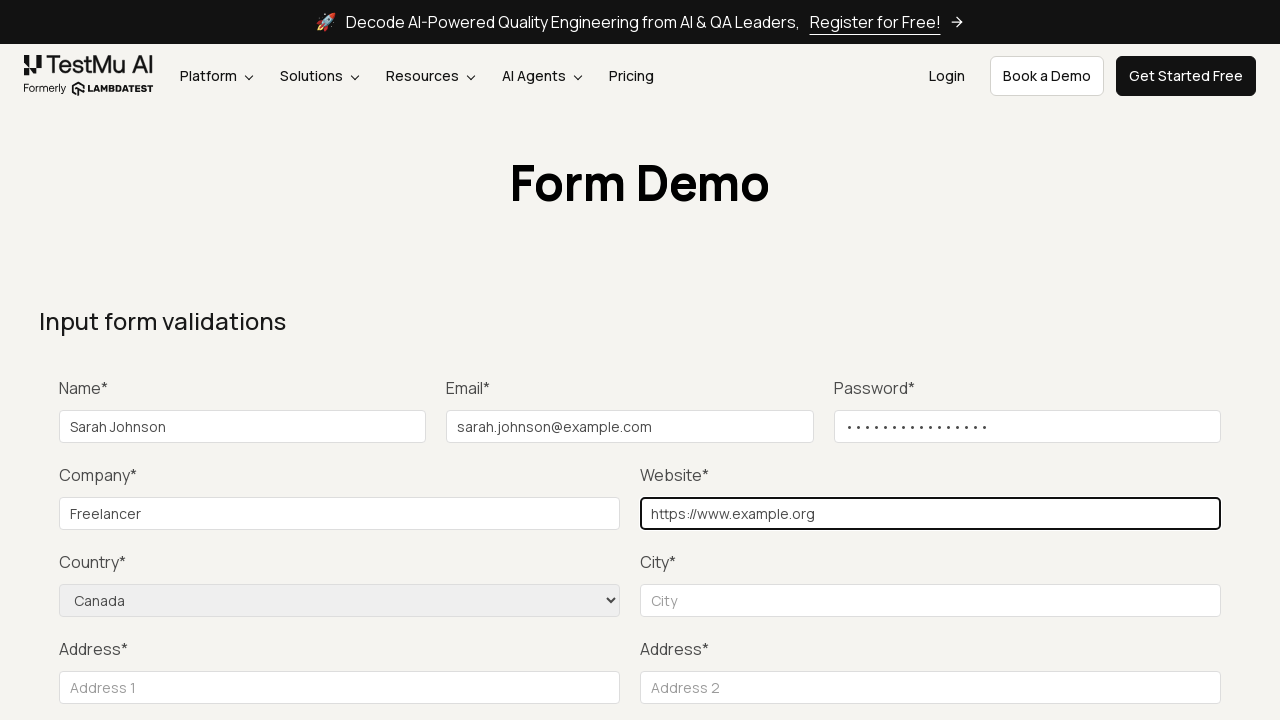

Filled city field with 'Toronto' on #inputCity
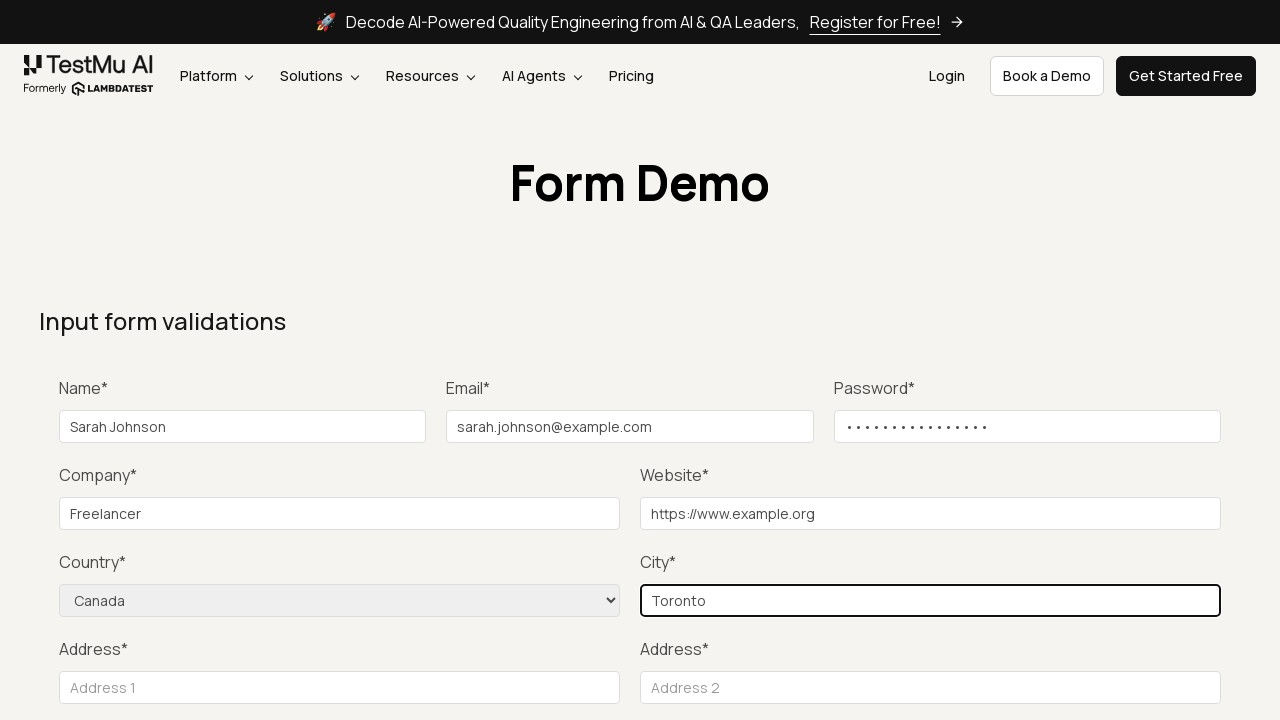

Filled address line 1 with '789 Queen Street' on #inputAddress1
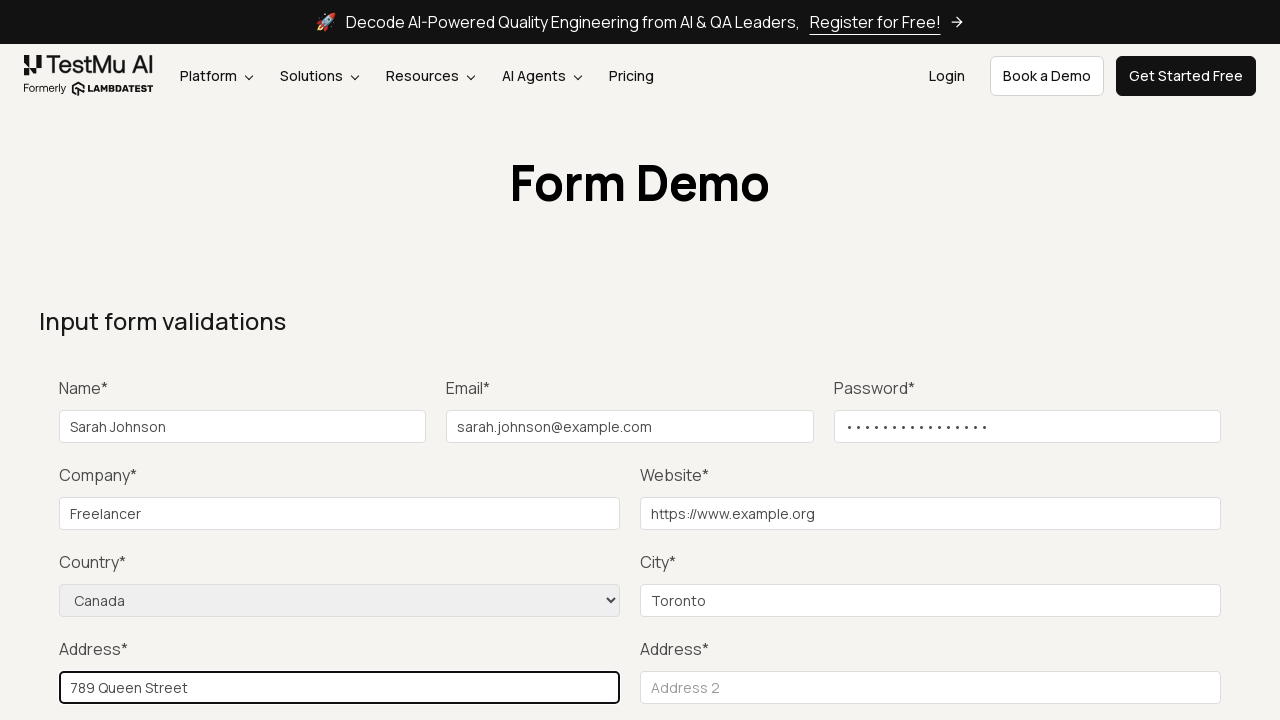

Filled address line 2 with 'Apartment 12B' on #inputAddress2
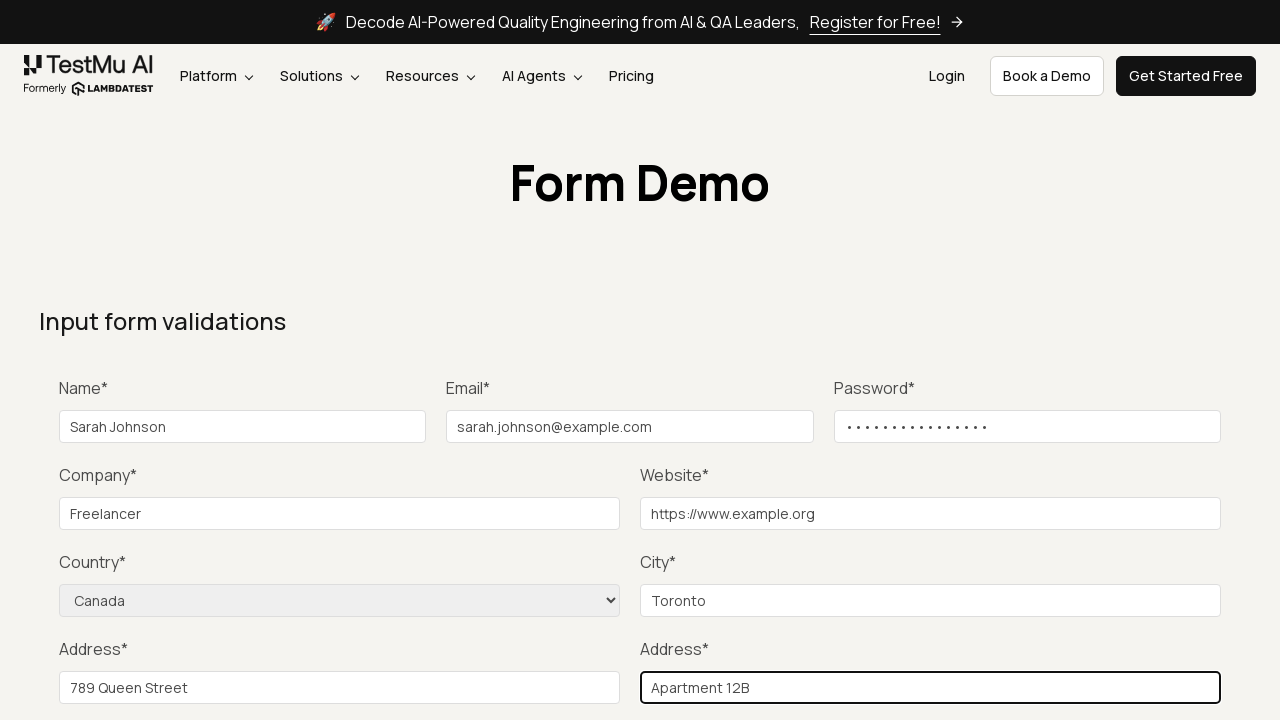

Filled state field with 'Ontario' on #inputState
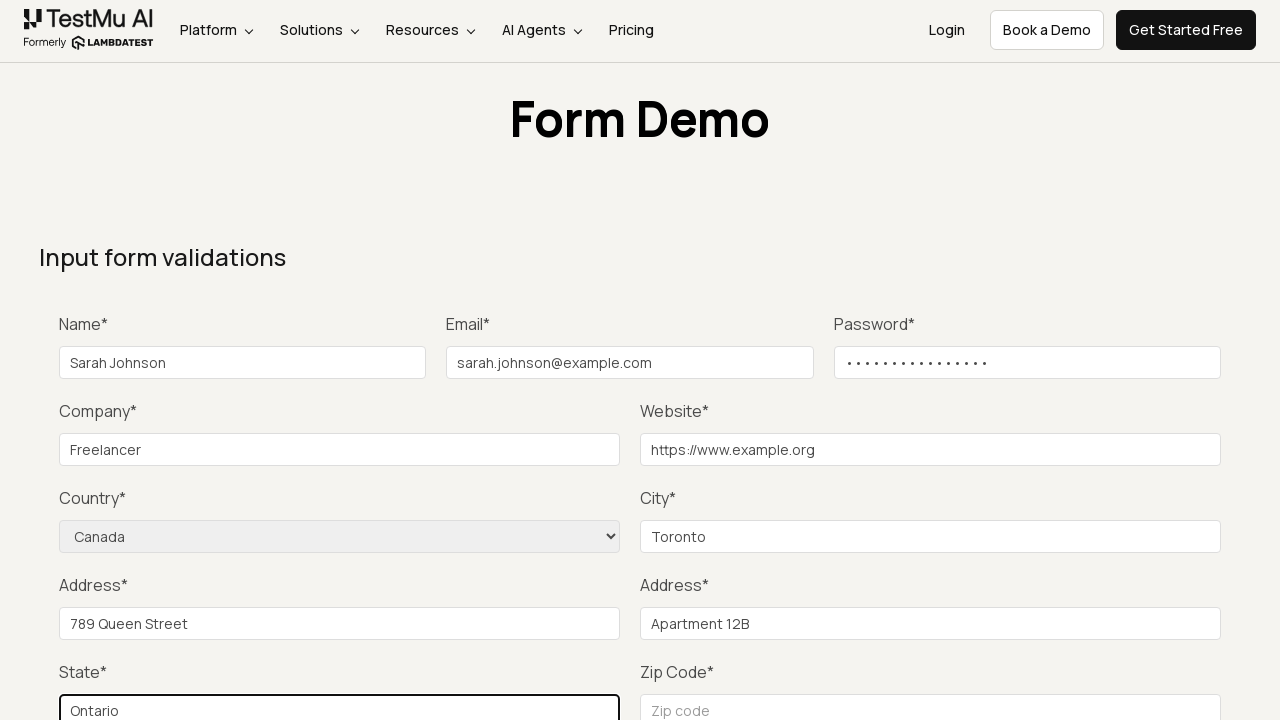

Filled zipcode field with 'M5H2M9' on #inputZip
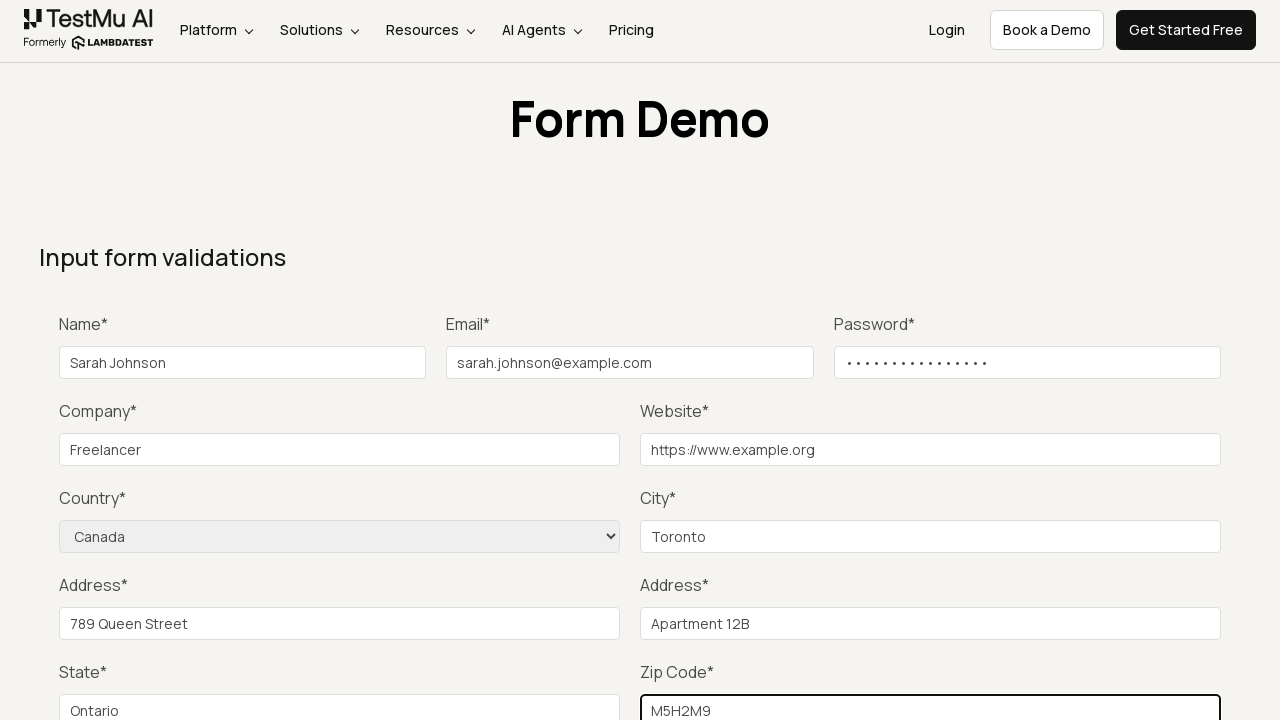

Clicked Submit button to submit the form at (1131, 360) on internal:role=button[name="Submit"i]
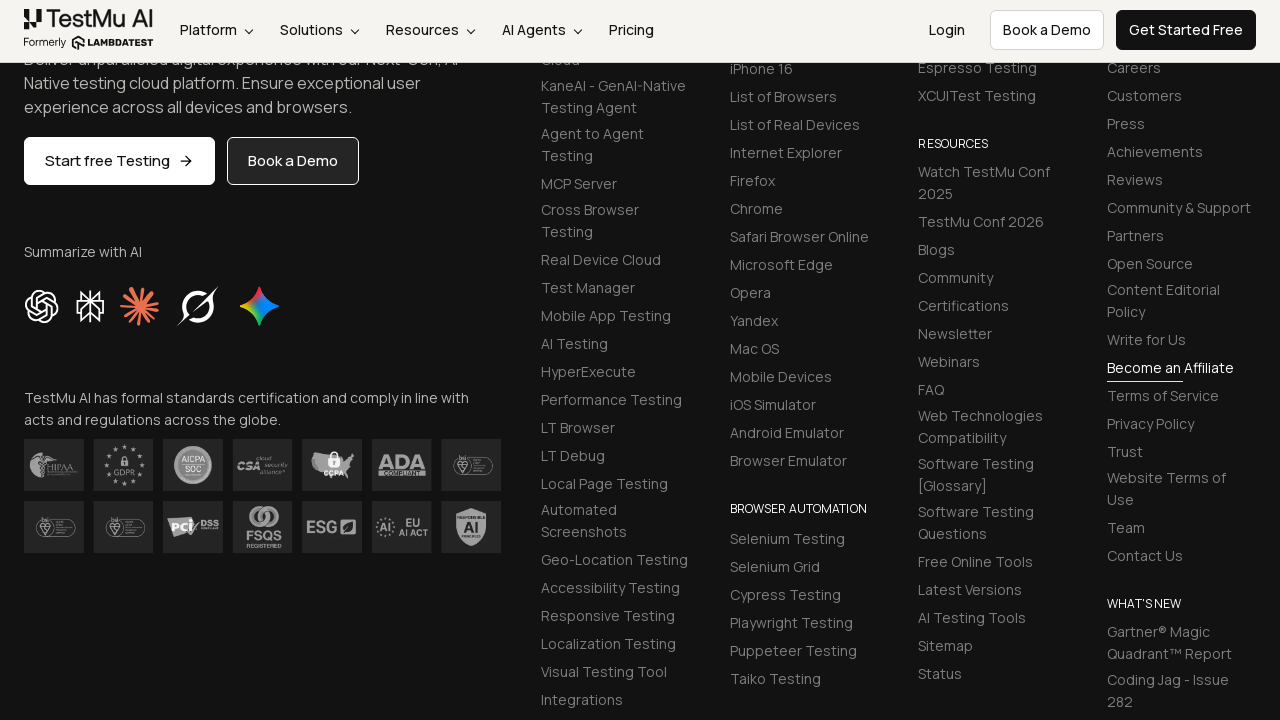

Confirmation message appeared: 'Thanks for contacting us, we will get back to you shortly.'
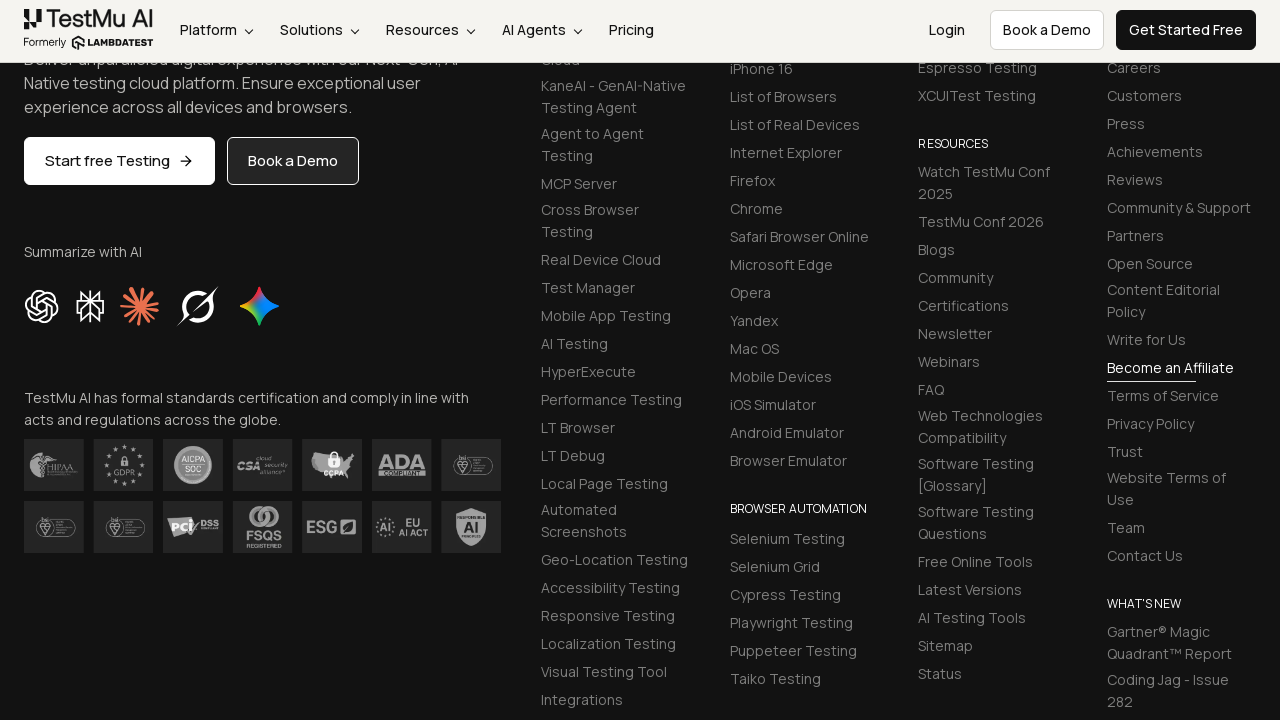

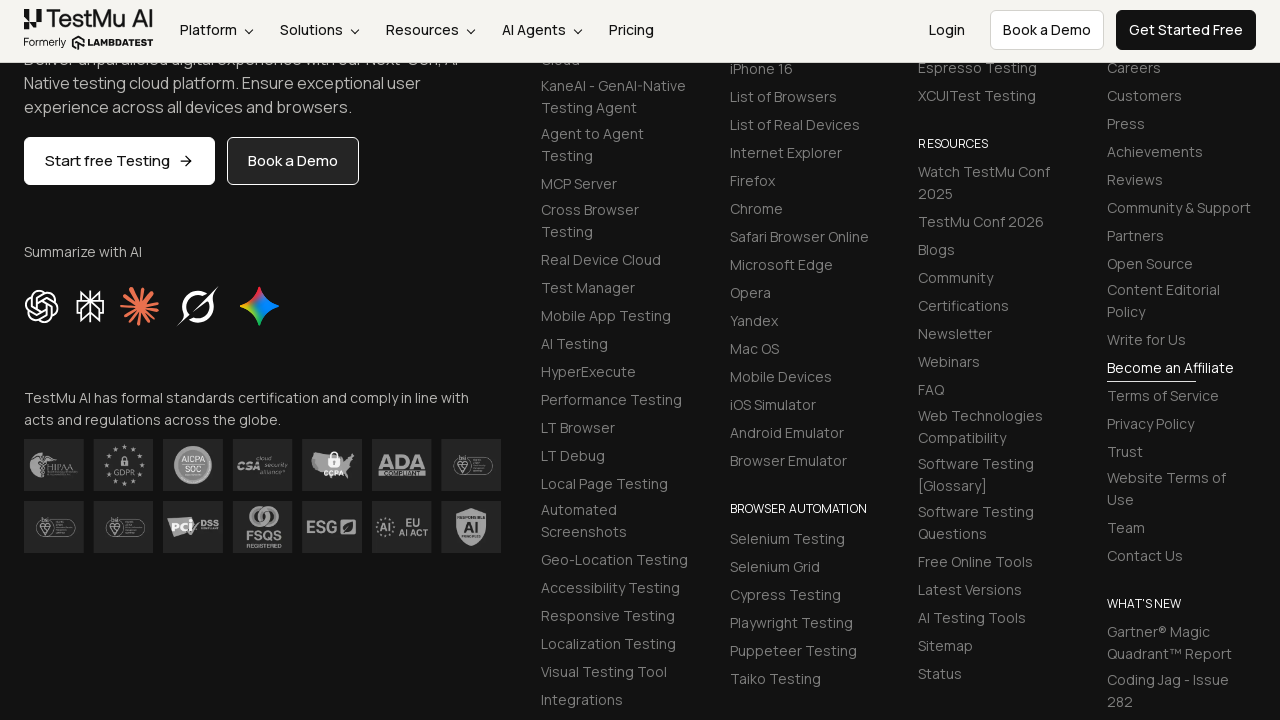